Tests handling a JavaScript confirm popup by clicking a link to trigger the confirm dialog, then dismissing it

Starting URL: https://www.selenium.dev/documentation/en/webdriver/js_alerts_prompts_and_confirmations/

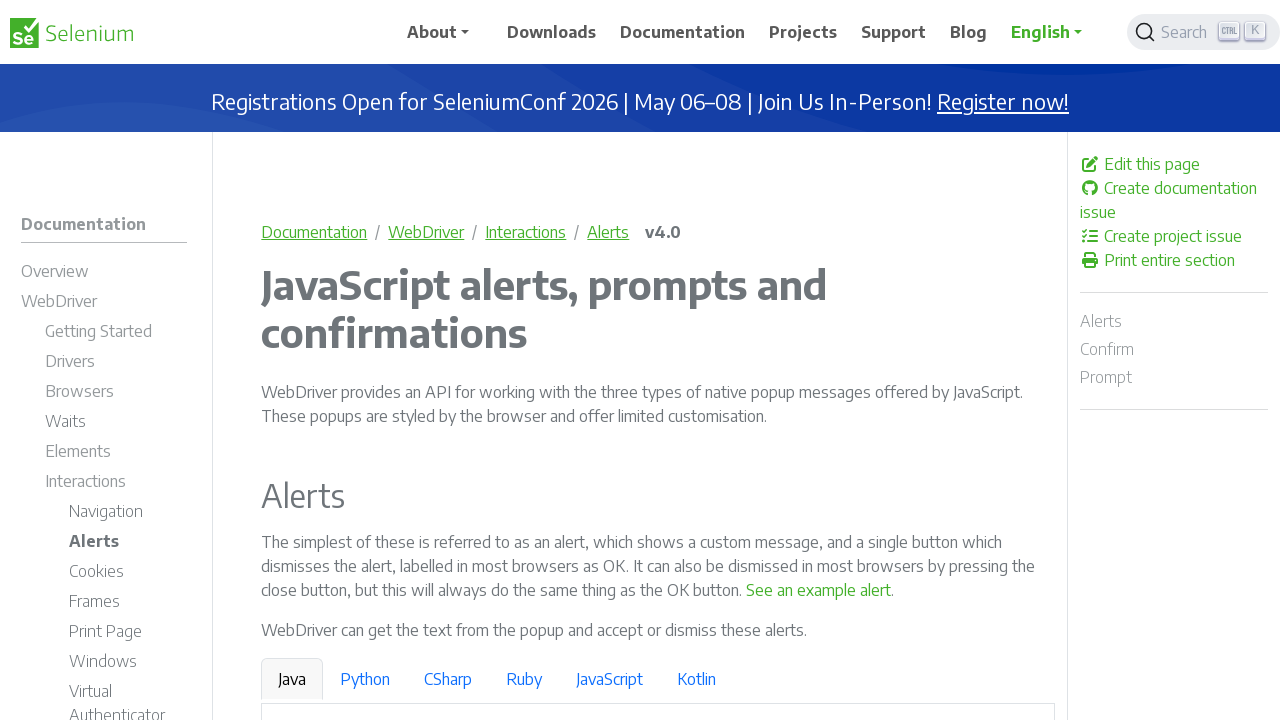

Set up dialog handler to dismiss confirm popups
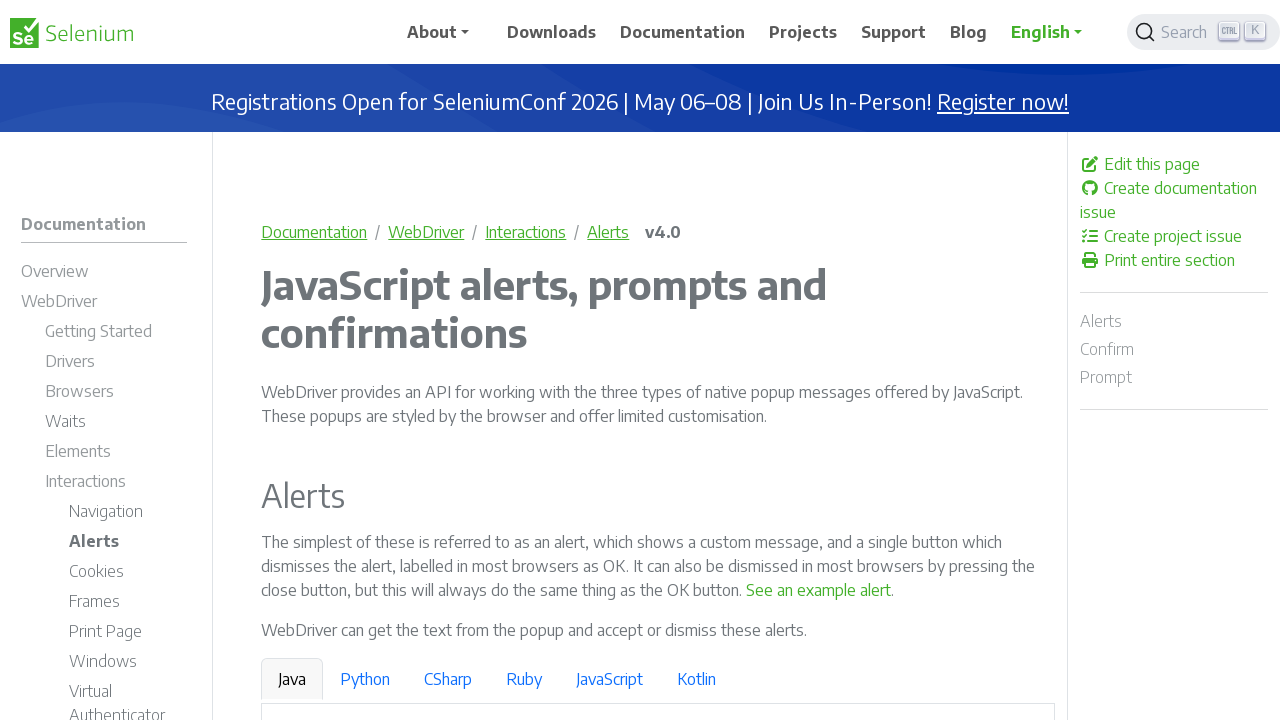

Clicked link to trigger JavaScript confirm dialog at (964, 361) on a[onclick*='window.confirm']
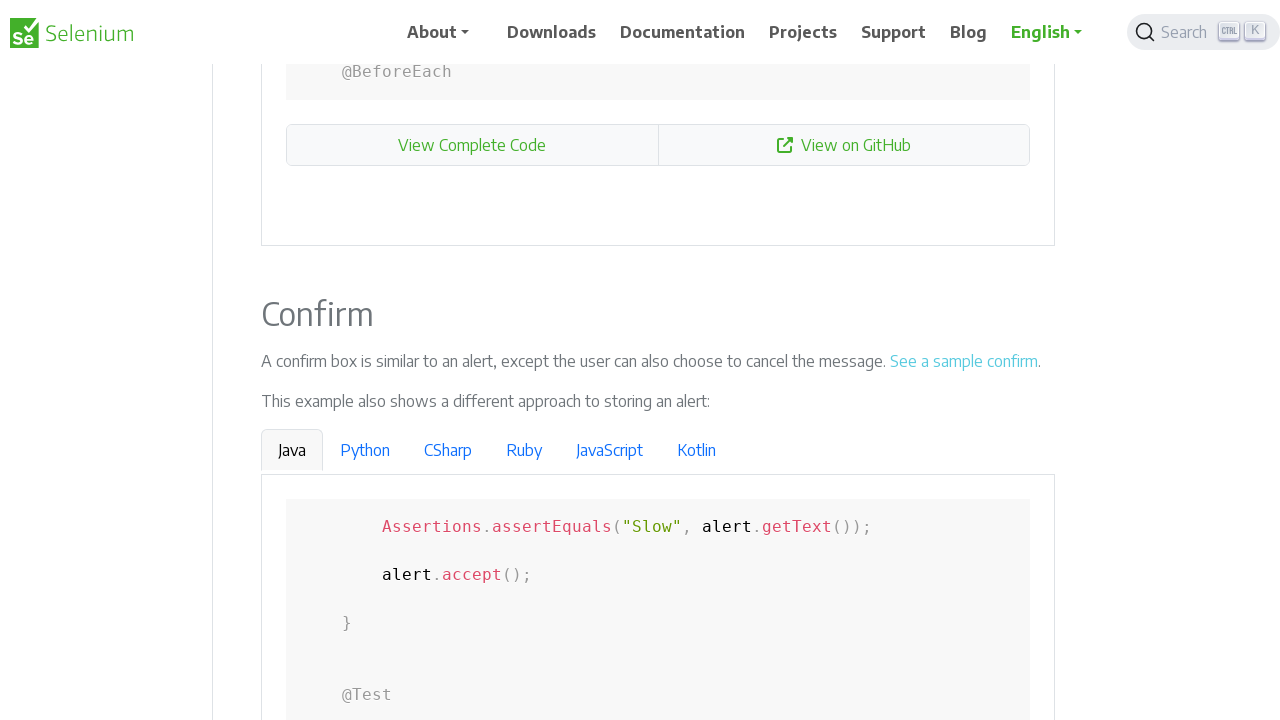

Waited for confirm dialog to be dismissed
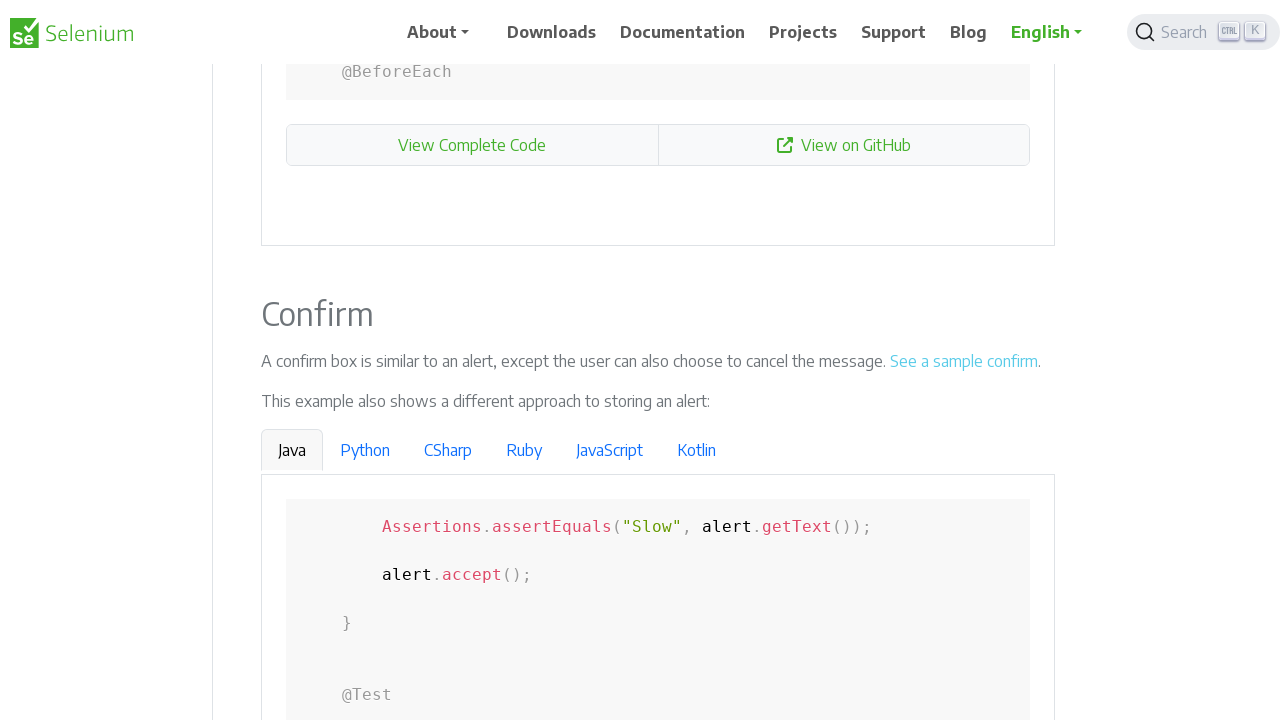

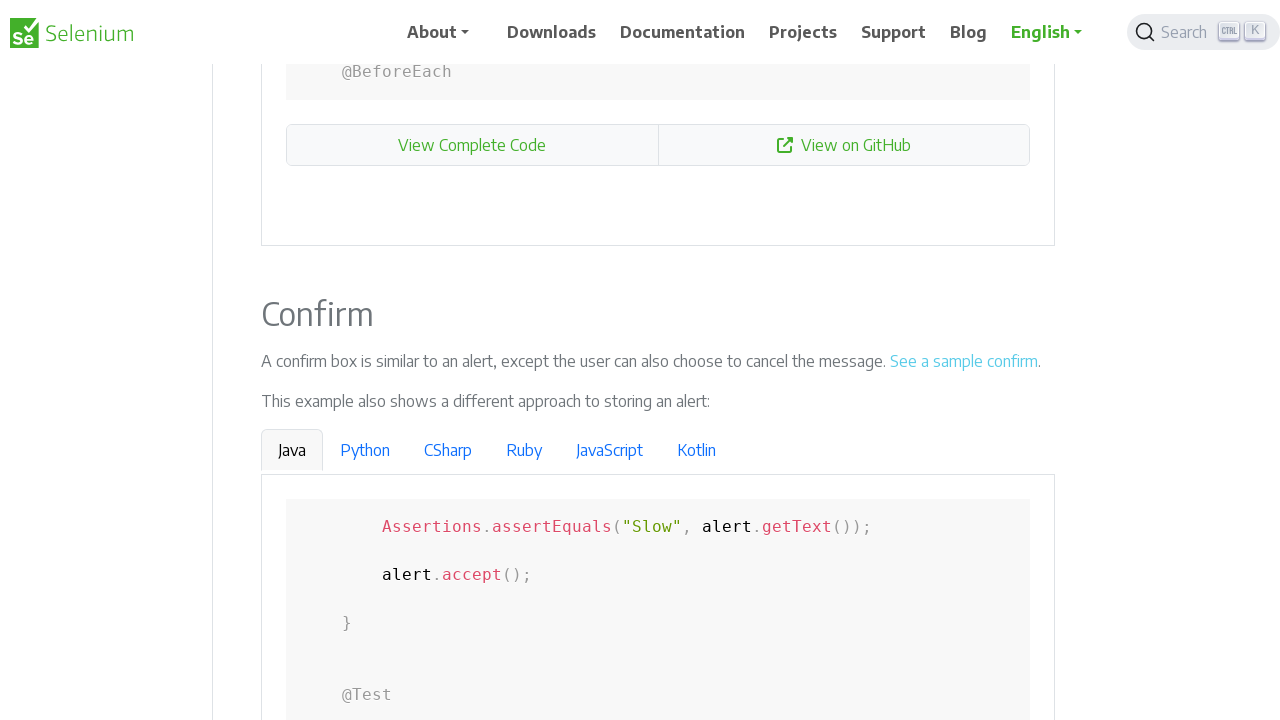